Tests Python.org search functionality by clearing the search field, entering "pycon" as a search query, and submitting the search form using the RETURN key.

Starting URL: http://www.python.org

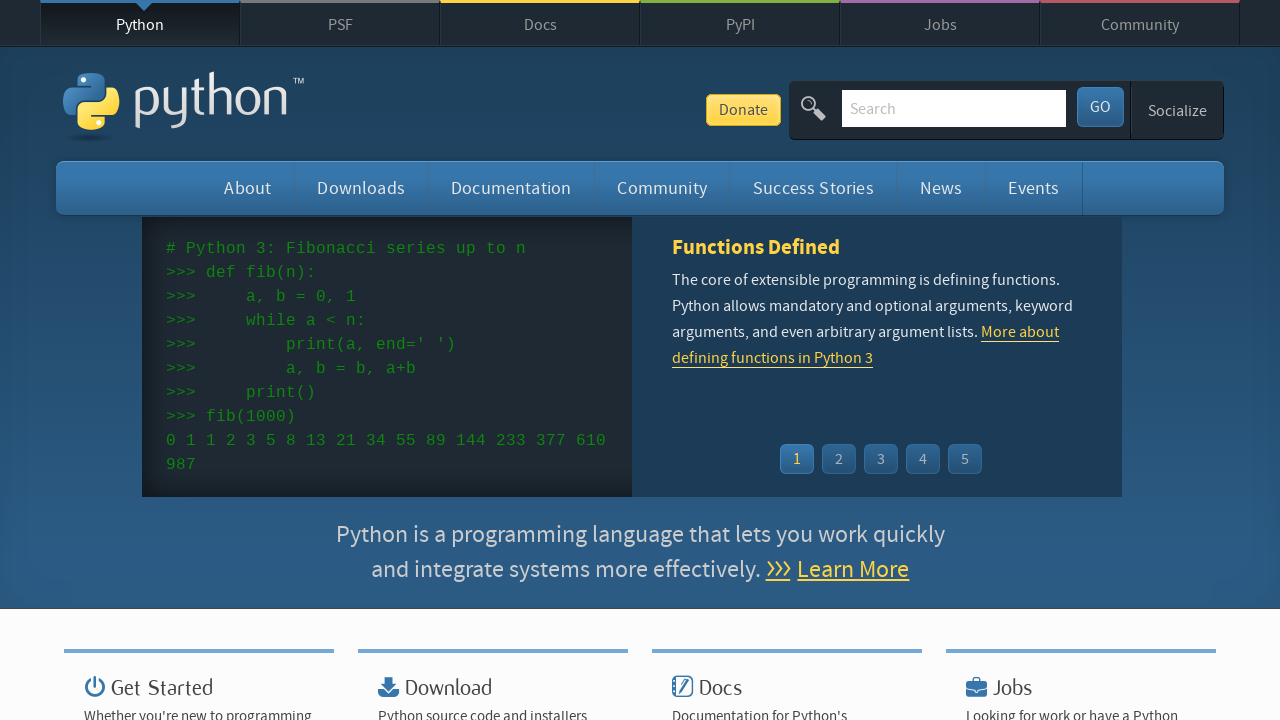

Cleared the search field on input[name='q']
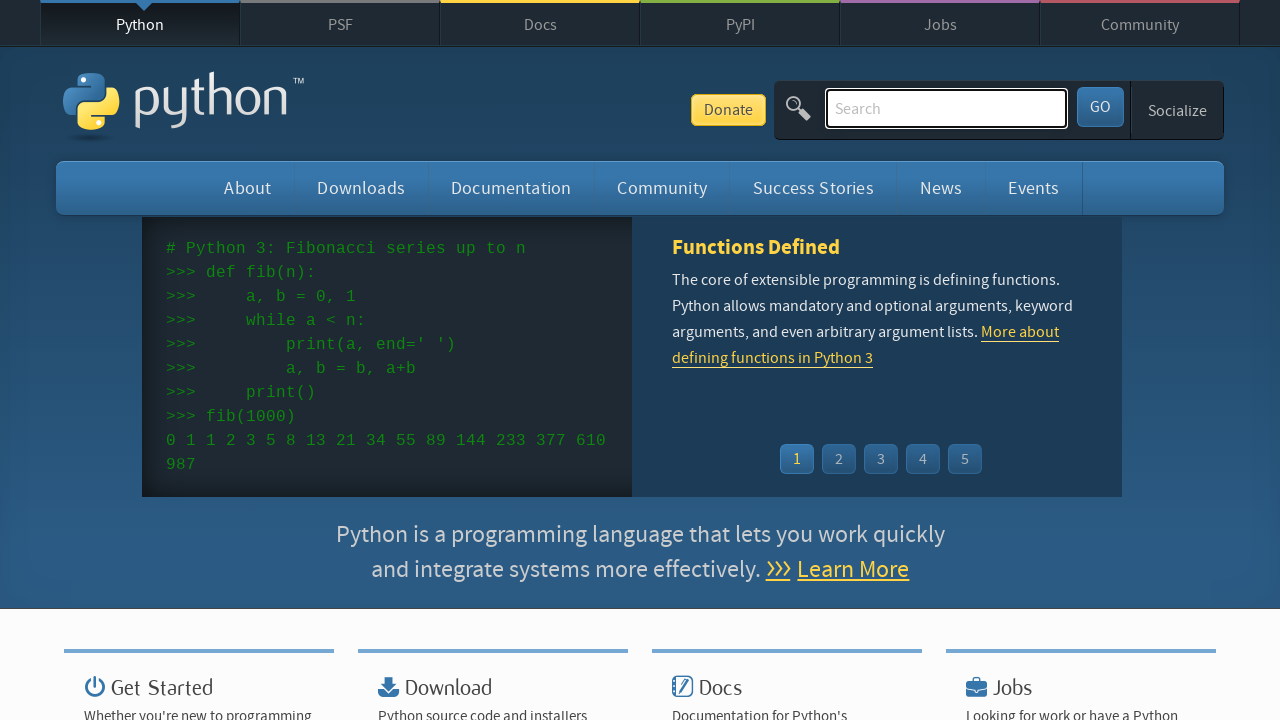

Entered 'pycon' in the search field on input[name='q']
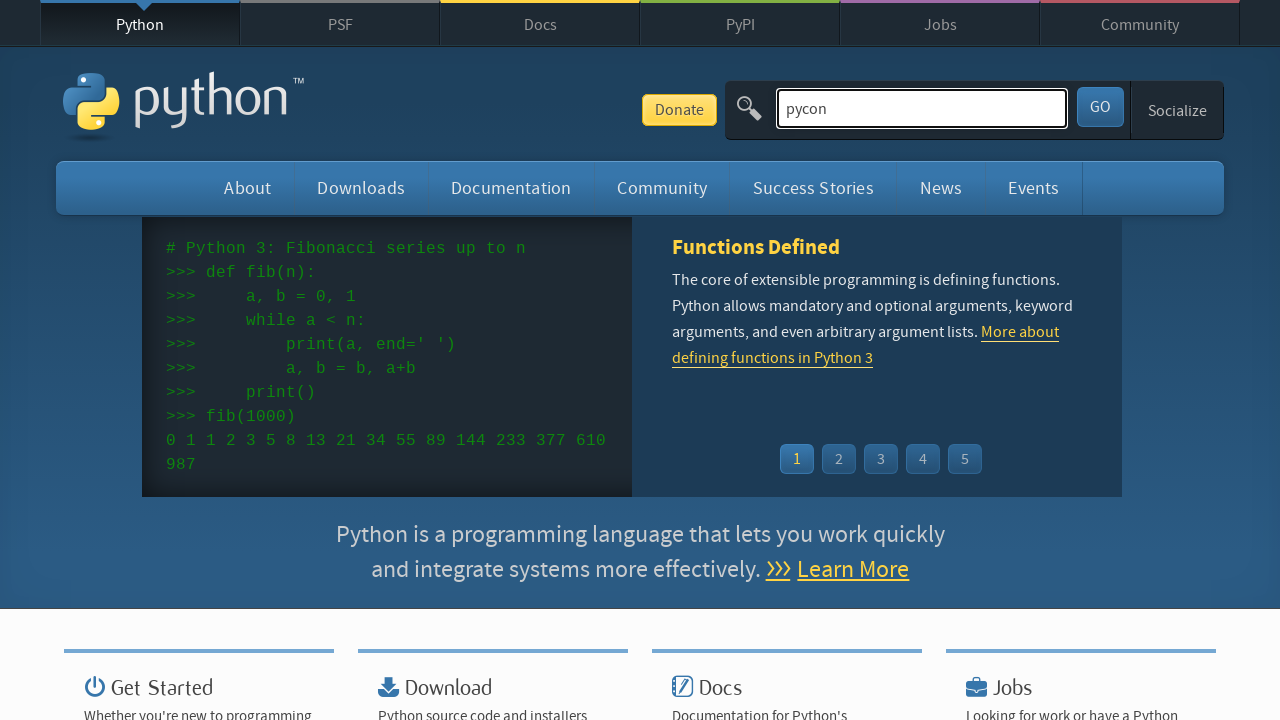

Submitted search by pressing Enter on input[name='q']
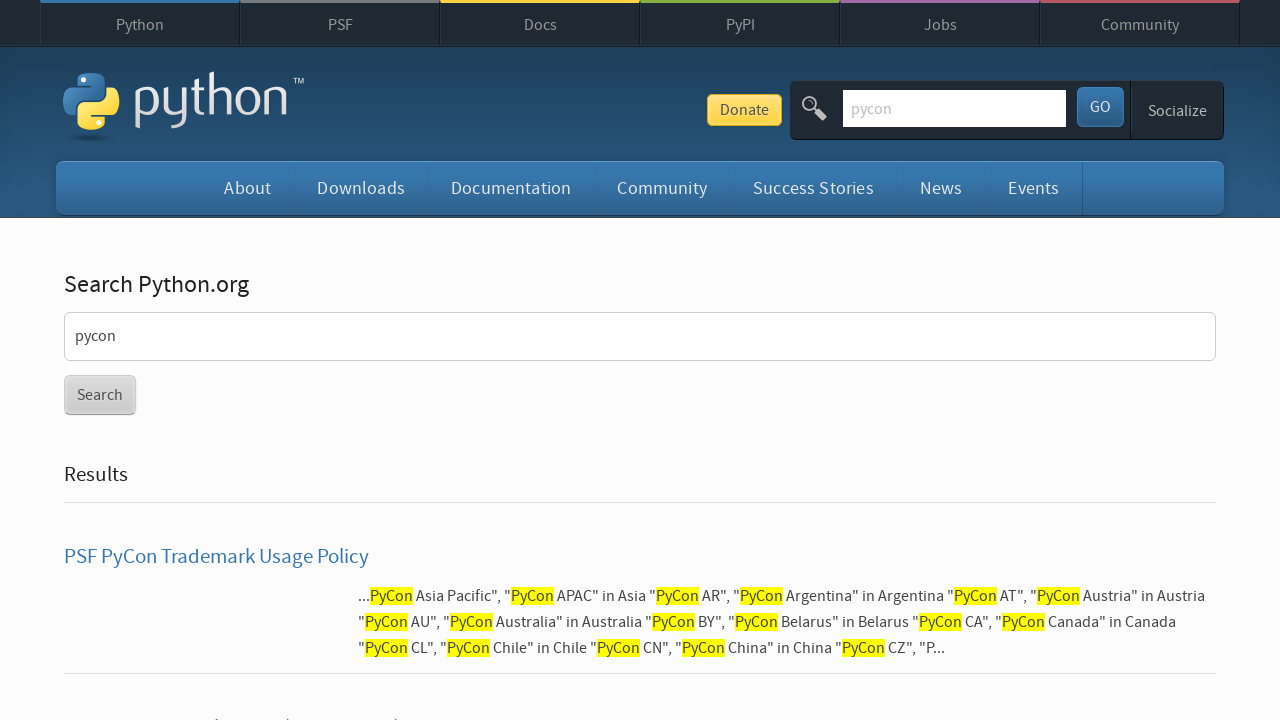

Search results page loaded
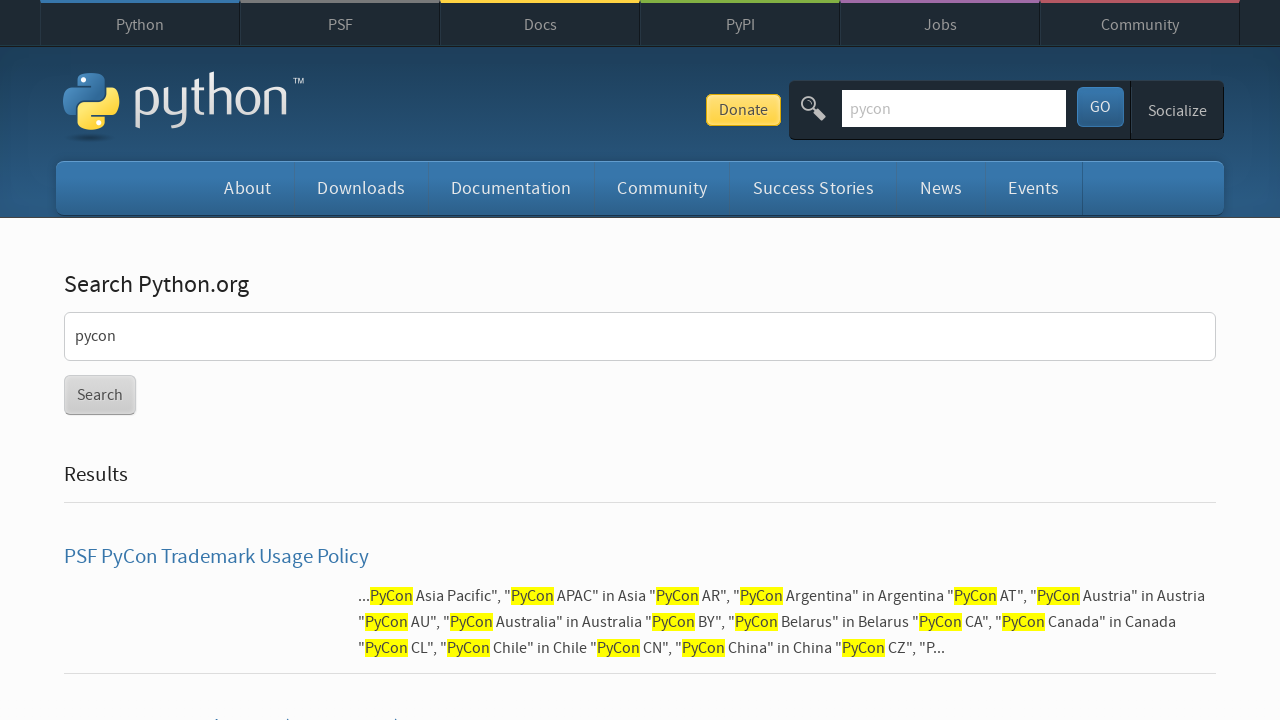

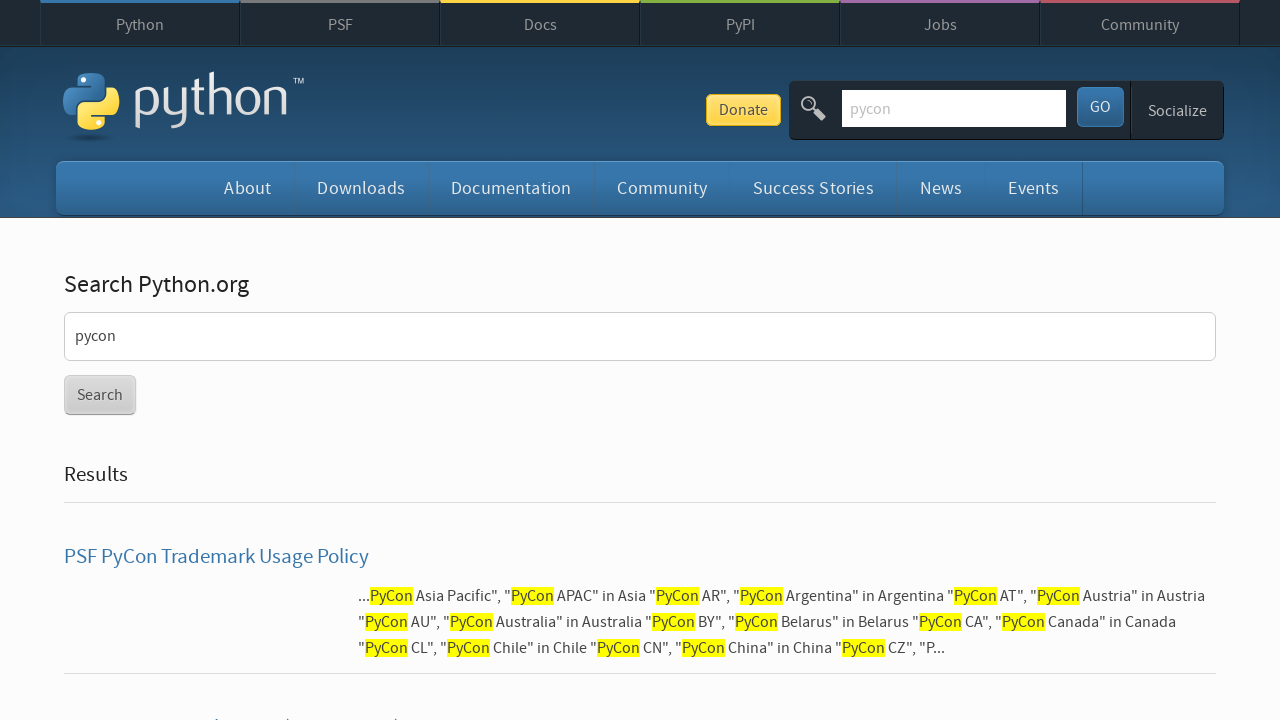